Tests calendar date picker functionality by selecting a specific date from the calendar widget

Starting URL: https://www.hyrtutorials.com/p/calendar-practice.html

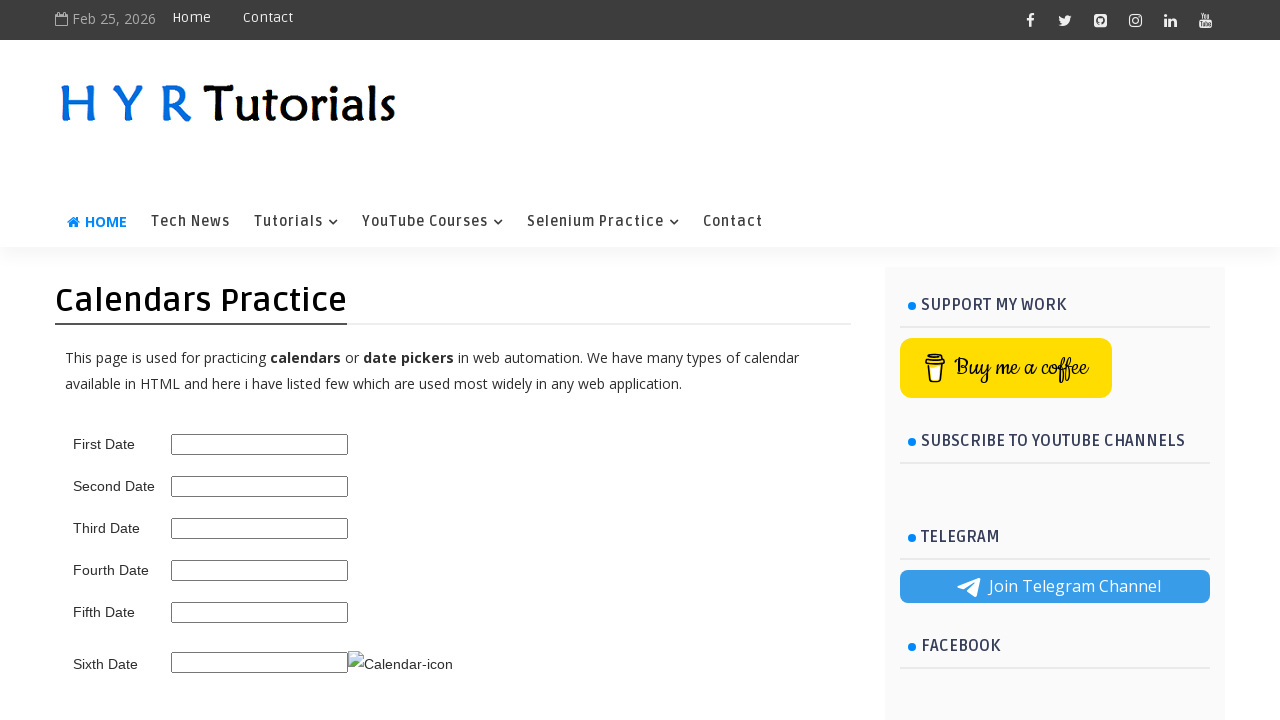

Clicked on the date picker to open calendar widget at (260, 486) on #second_date_picker
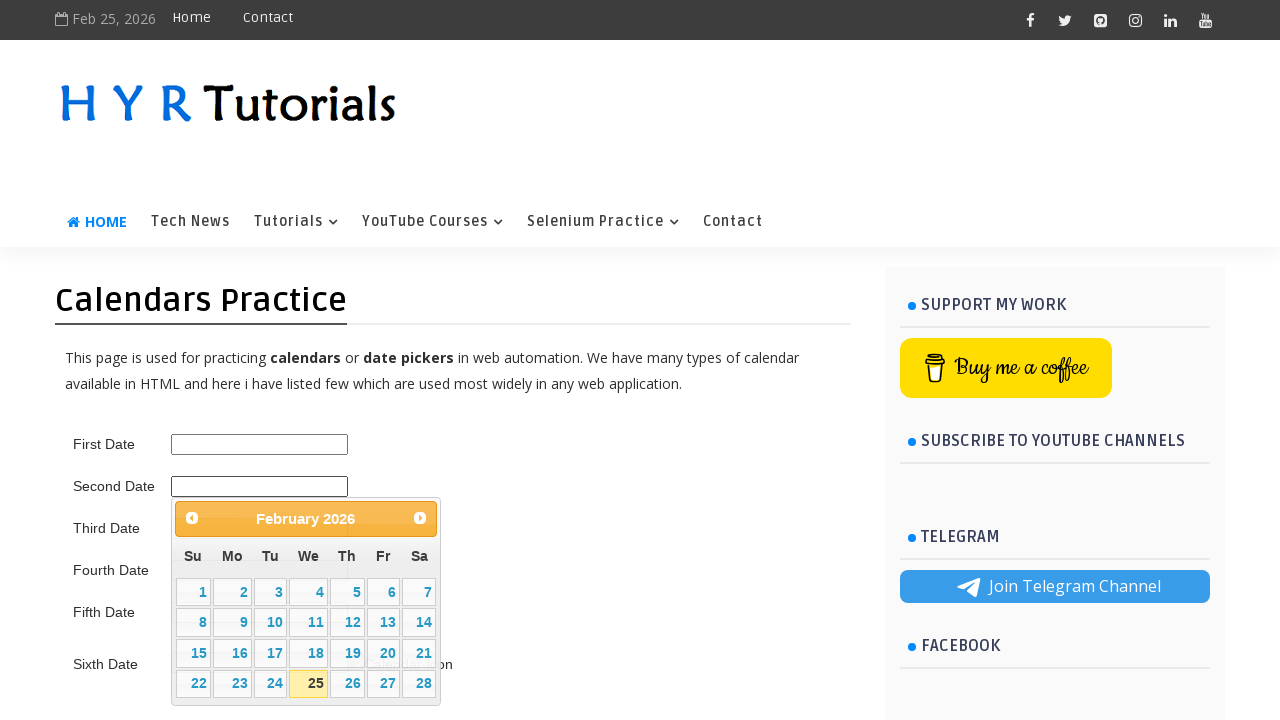

Calendar widget appeared and is now visible
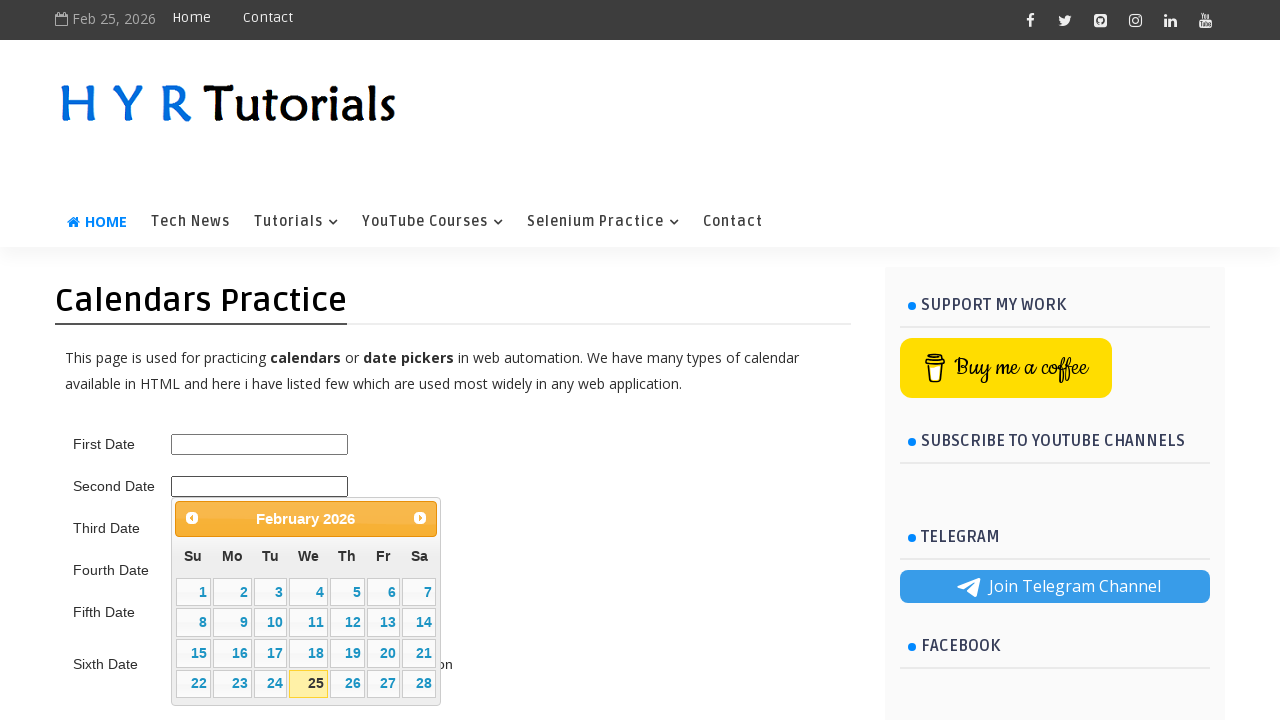

Selected day 25 from the current month in the calendar at (309, 684) on xpath=//div[@id='ui-datepicker-div']//td[not(contains(@class,' ui-datepicker-oth
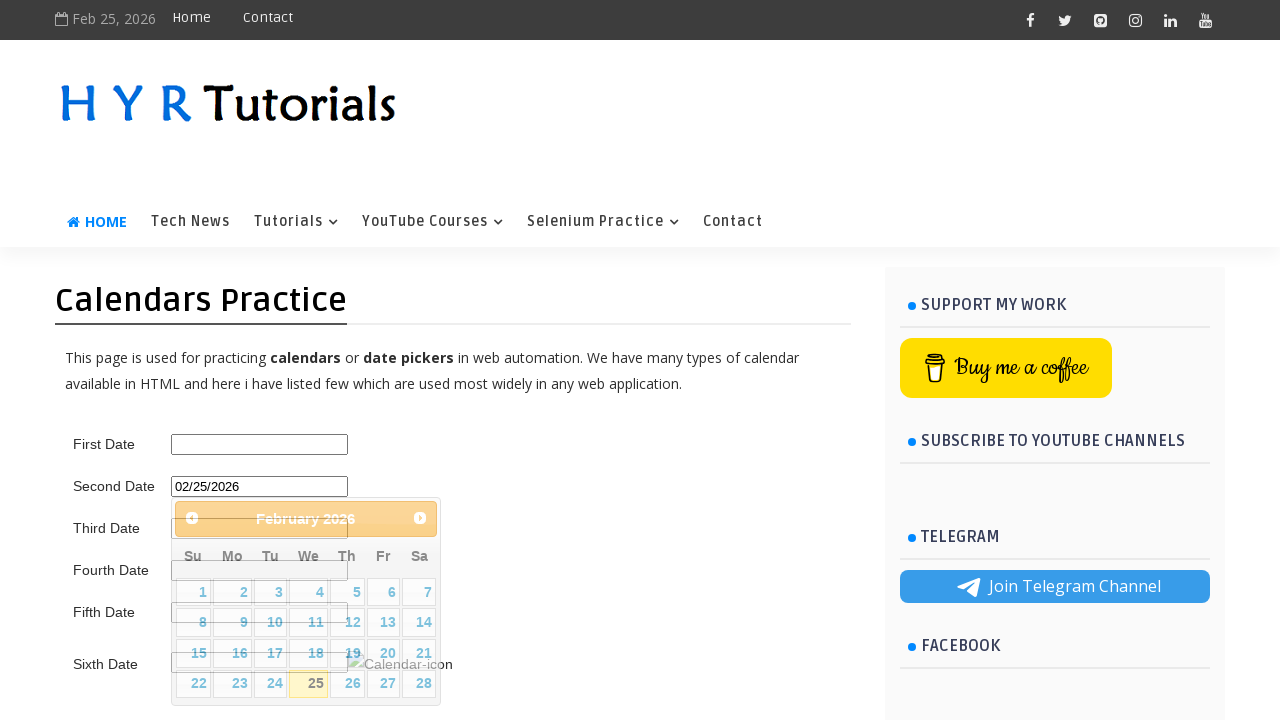

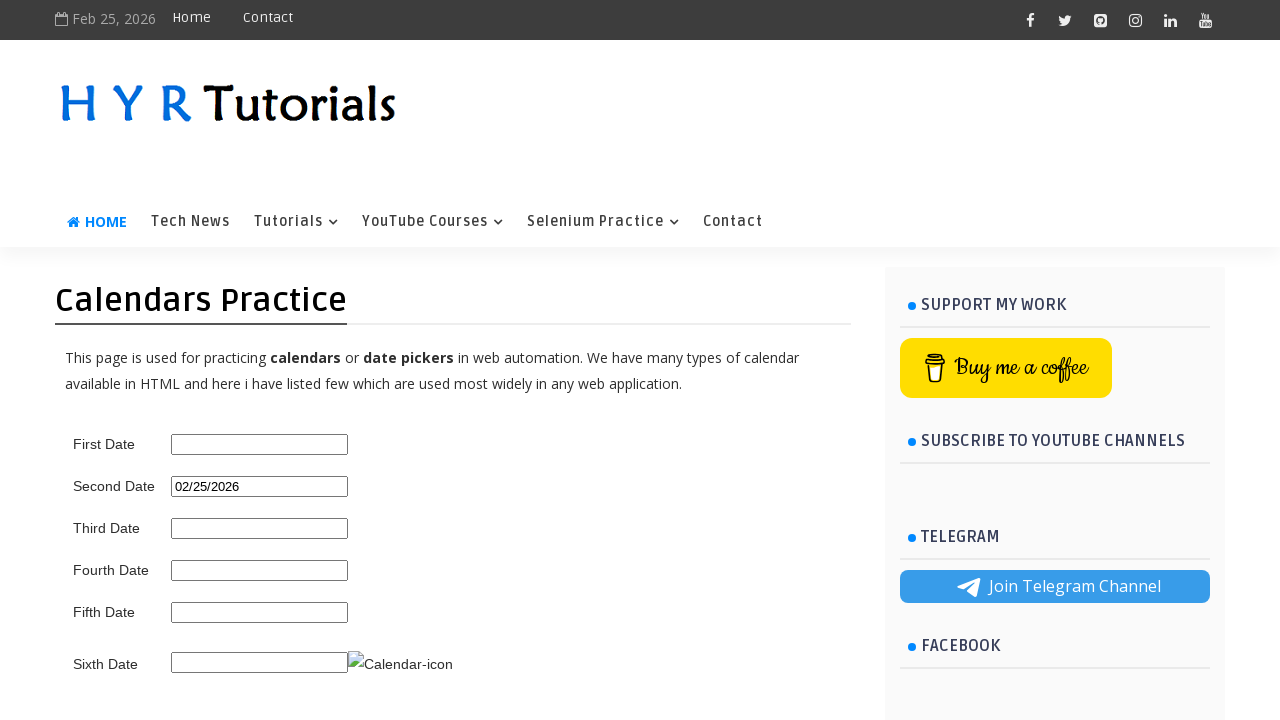